Tests login form by filling email field using class name locator and demonstrates various locator strategies

Starting URL: https://naveenautomationlabs.com/opencart/index.php?route=account/login

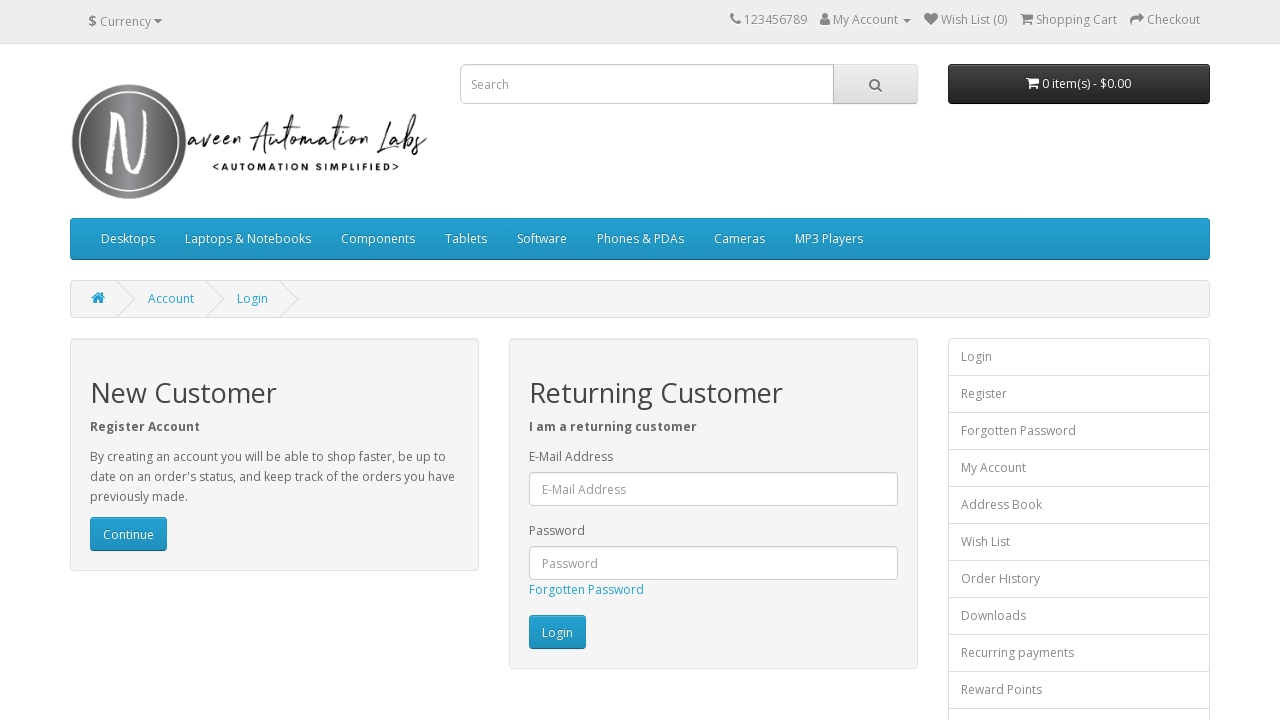

Navigated to OpenCart login page
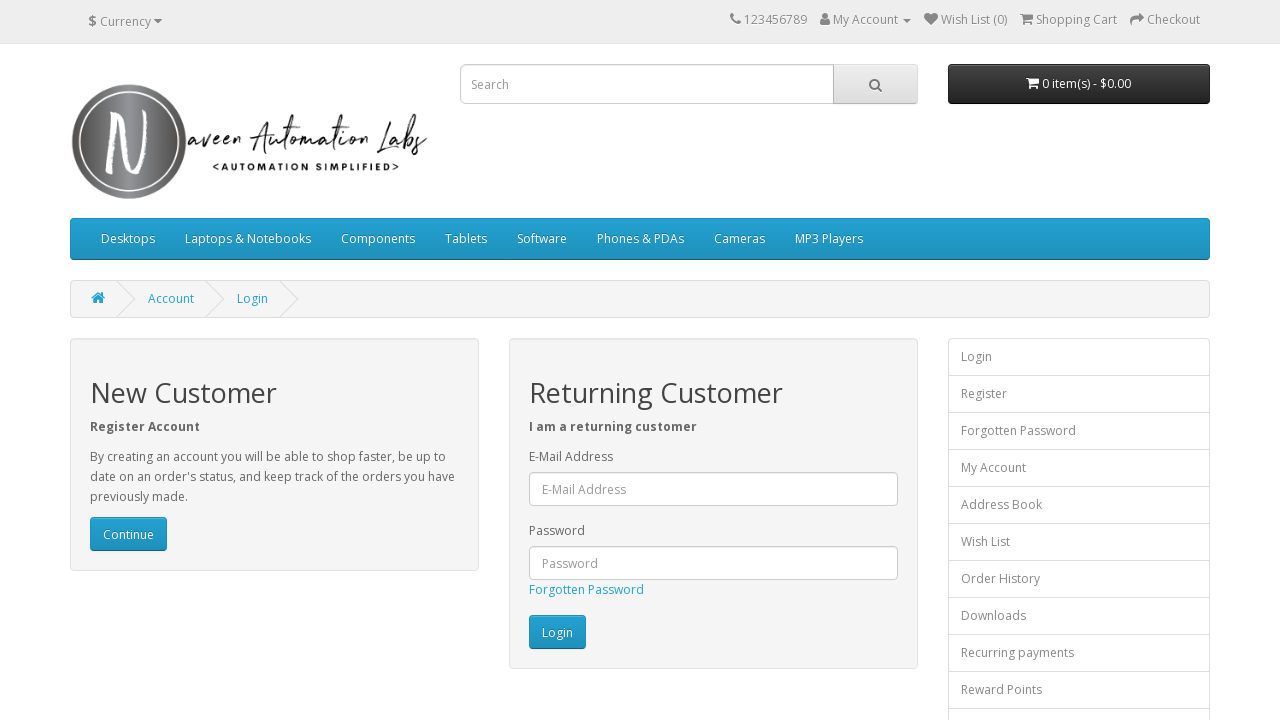

Filled email field with 'test@gmail.com' using class name locator on .form-control
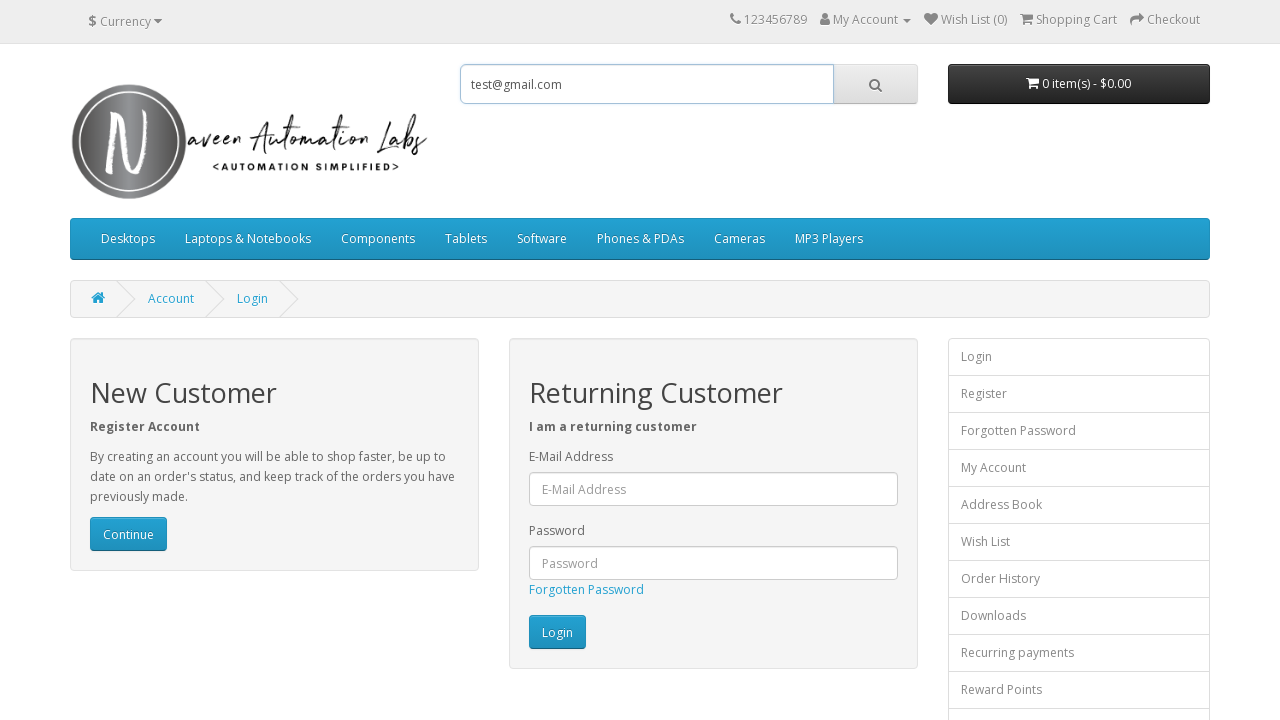

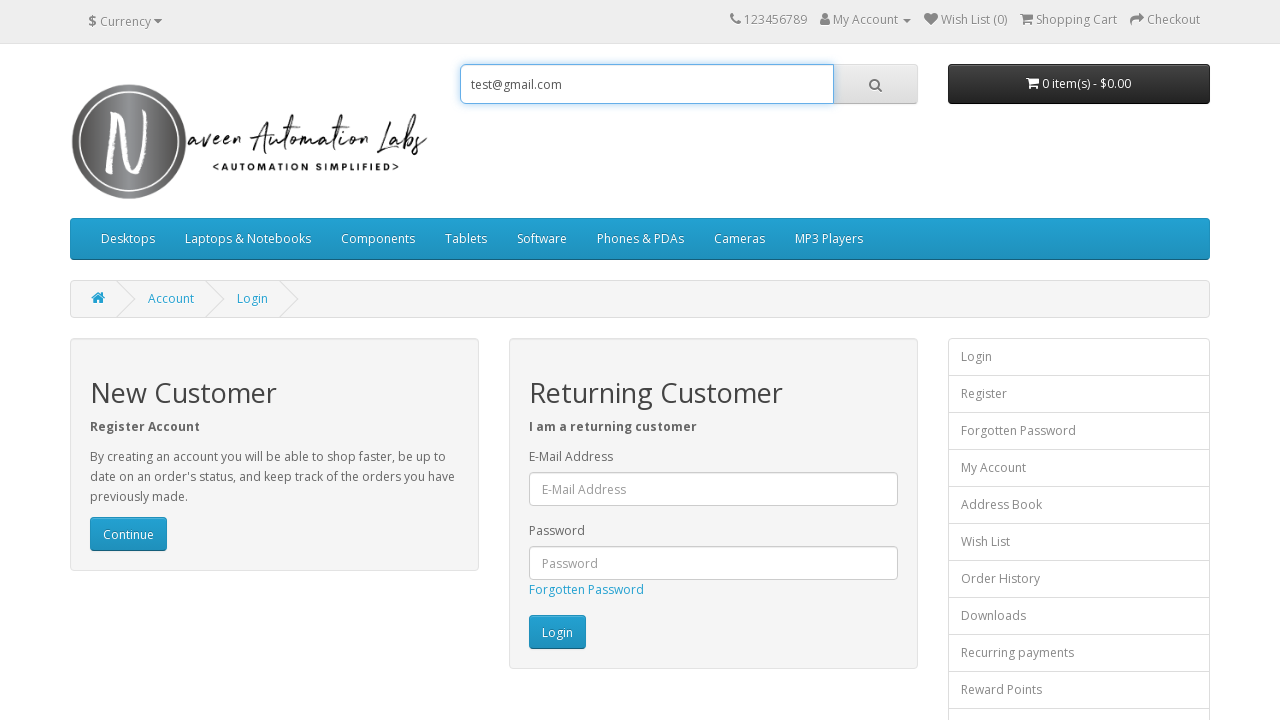